Retrieves a value from an element attribute, performs a mathematical calculation, fills the result in a form field, selects checkboxes and radio buttons, then submits the form

Starting URL: http://suninjuly.github.io/get_attribute.html

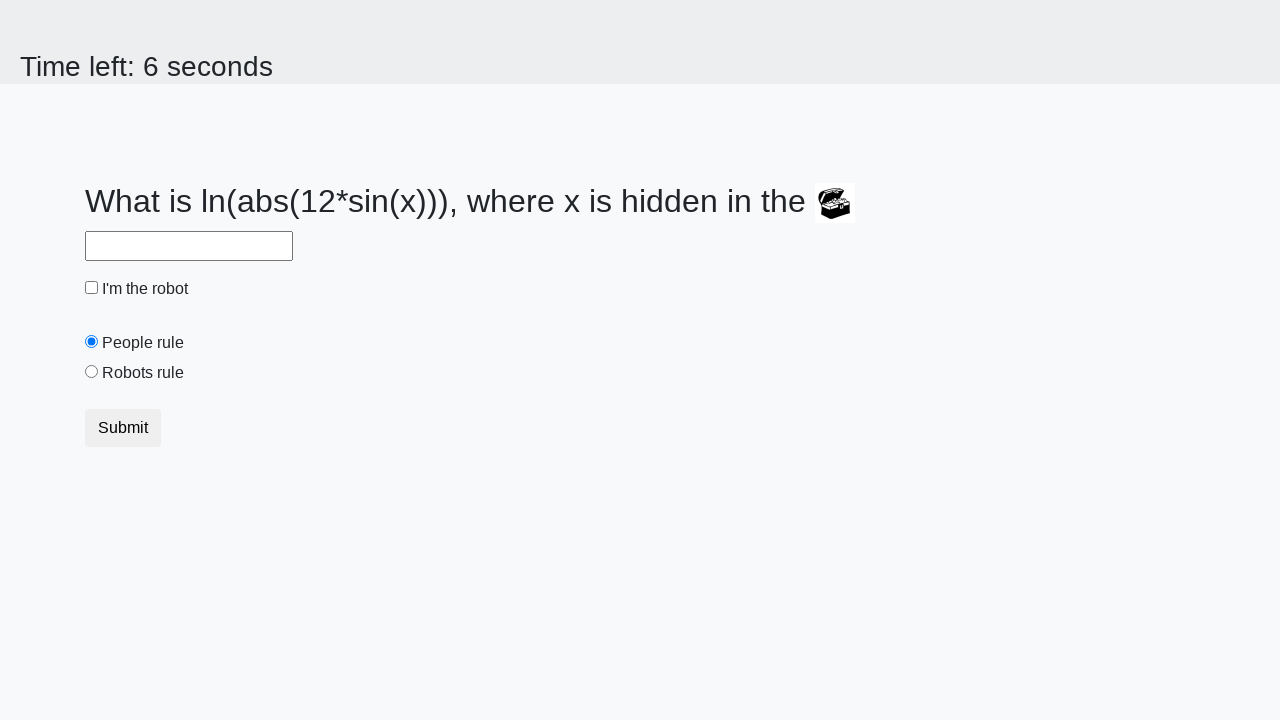

Located treasure element
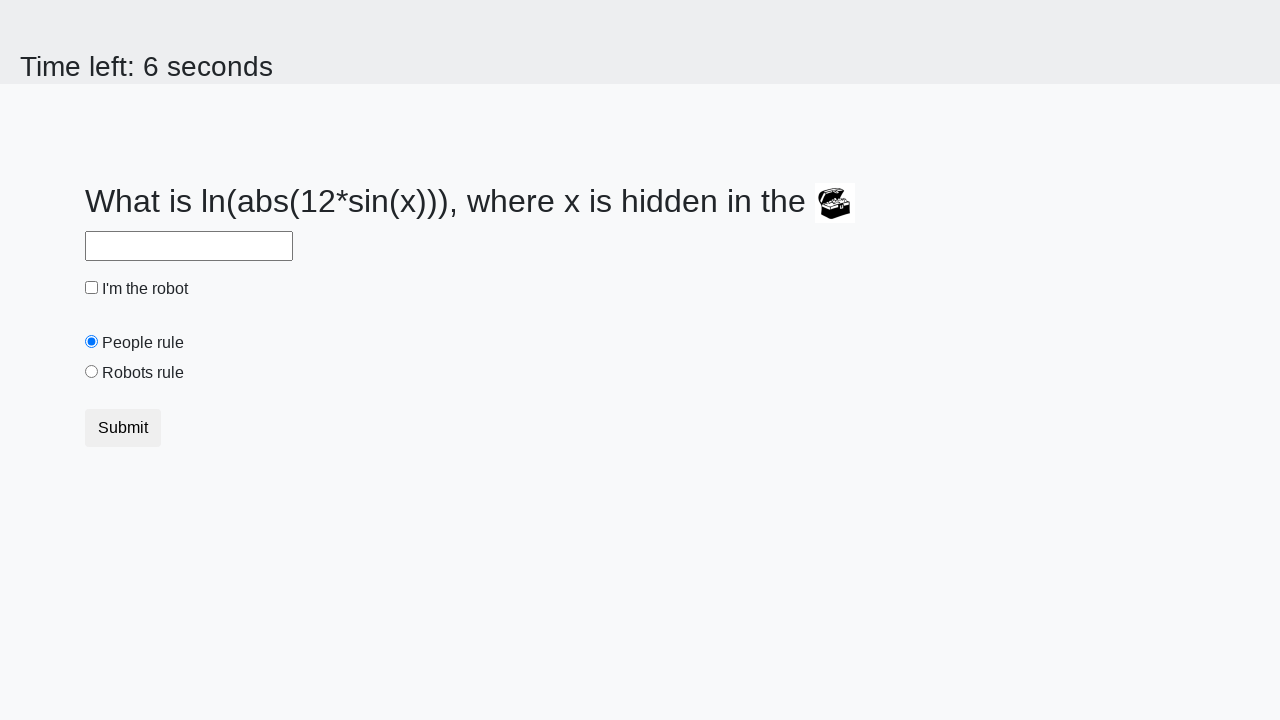

Retrieved valuex attribute from treasure element: 532
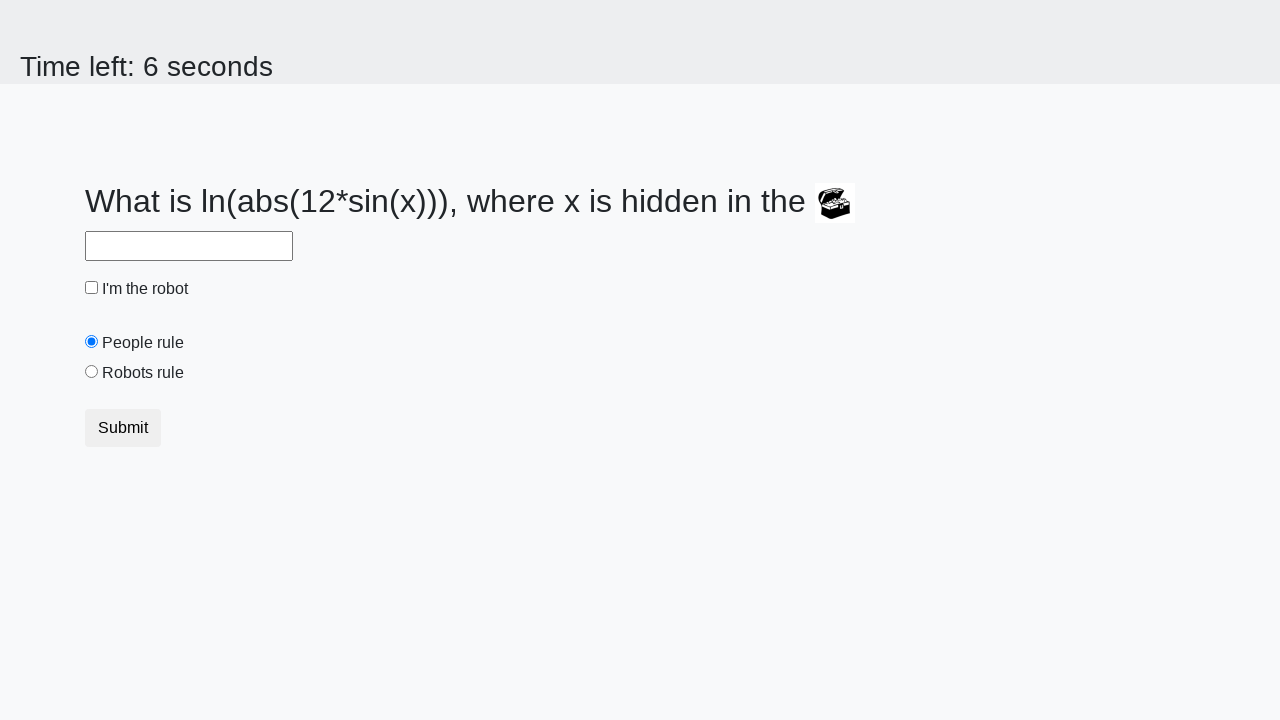

Calculated mathematical result using formula: 2.3543471099198863
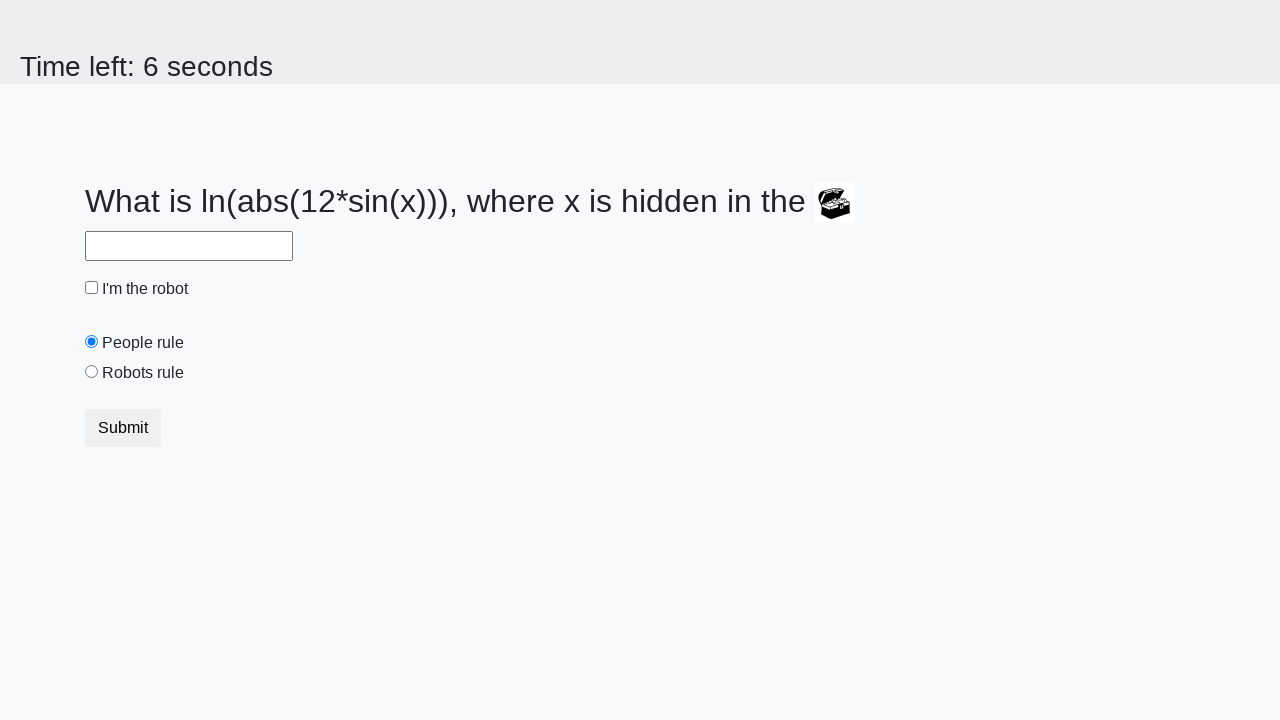

Filled answer field with calculated value: 2.3543471099198863 on #answer
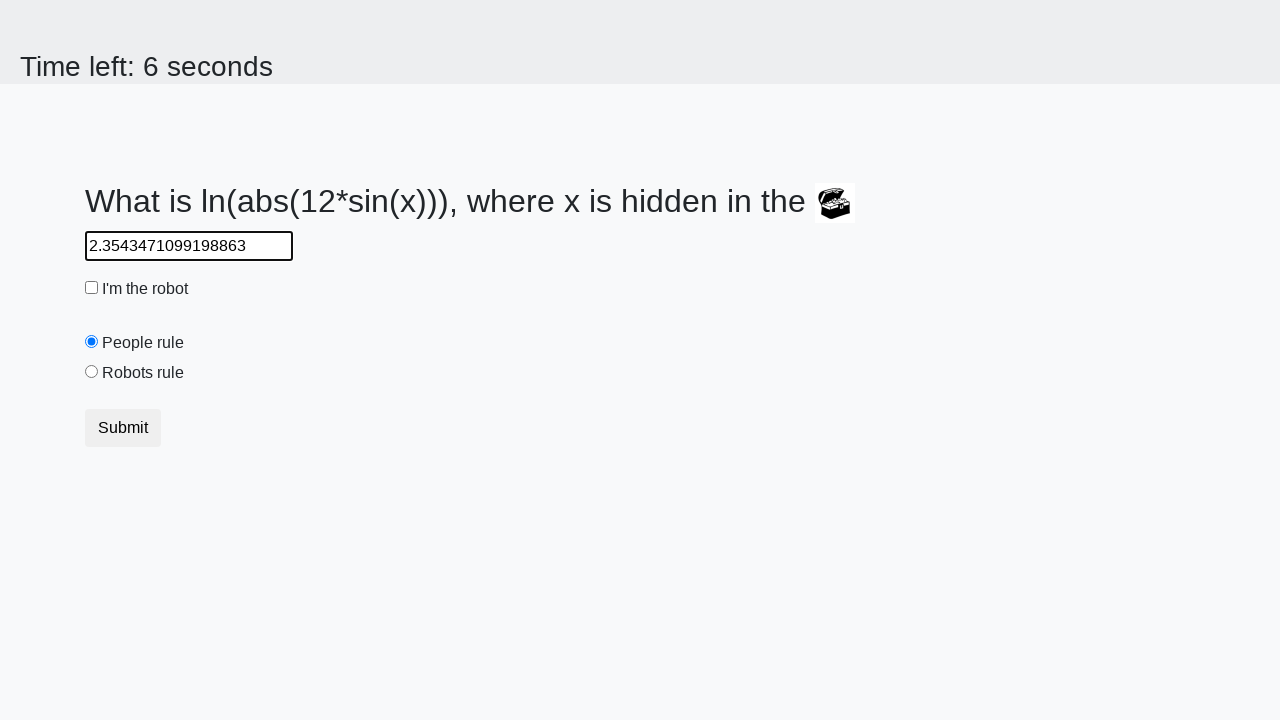

Clicked checkbox at (92, 288) on [type='checkbox']
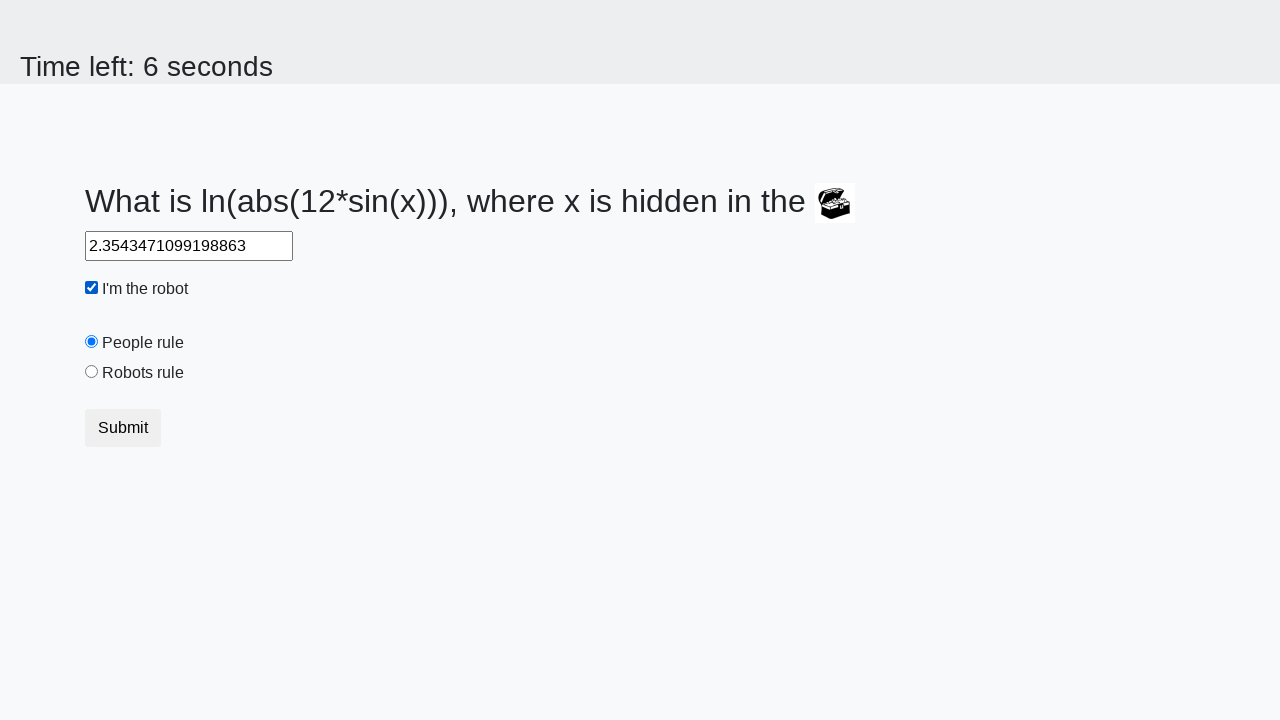

Selected 'robots' radio button at (92, 372) on [value='robots']
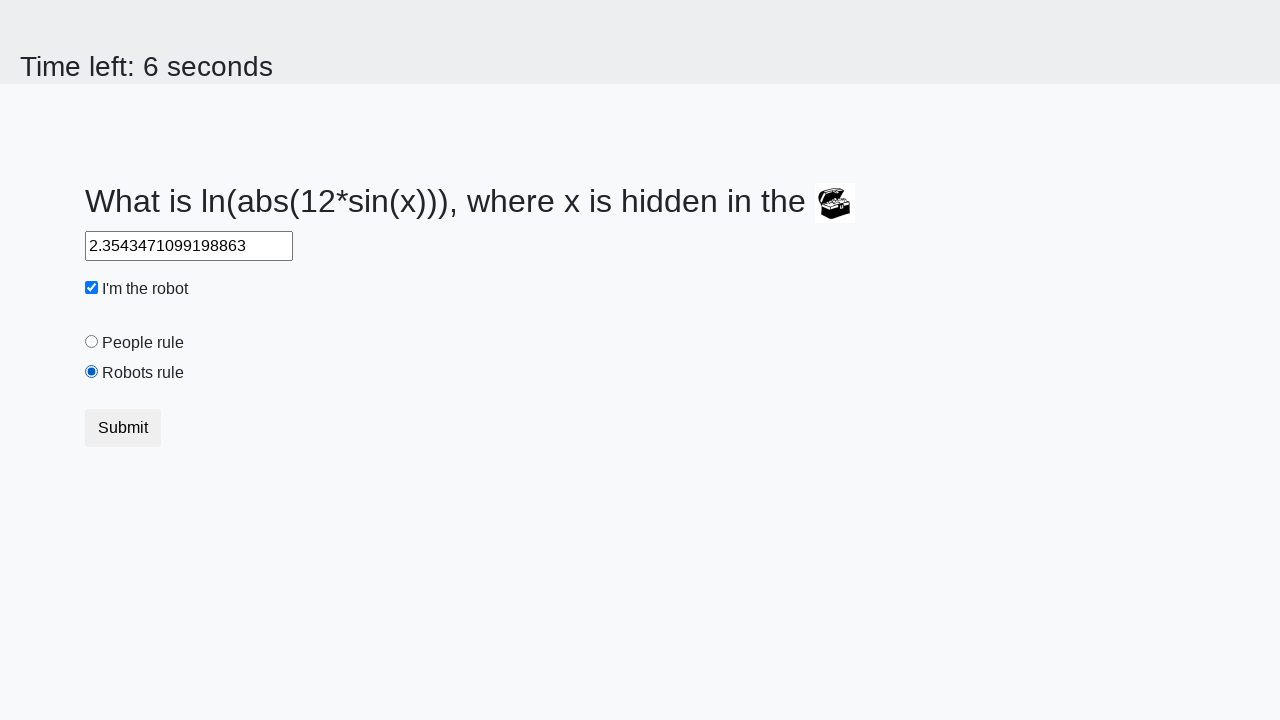

Clicked submit button to submit form at (123, 428) on [type='submit']
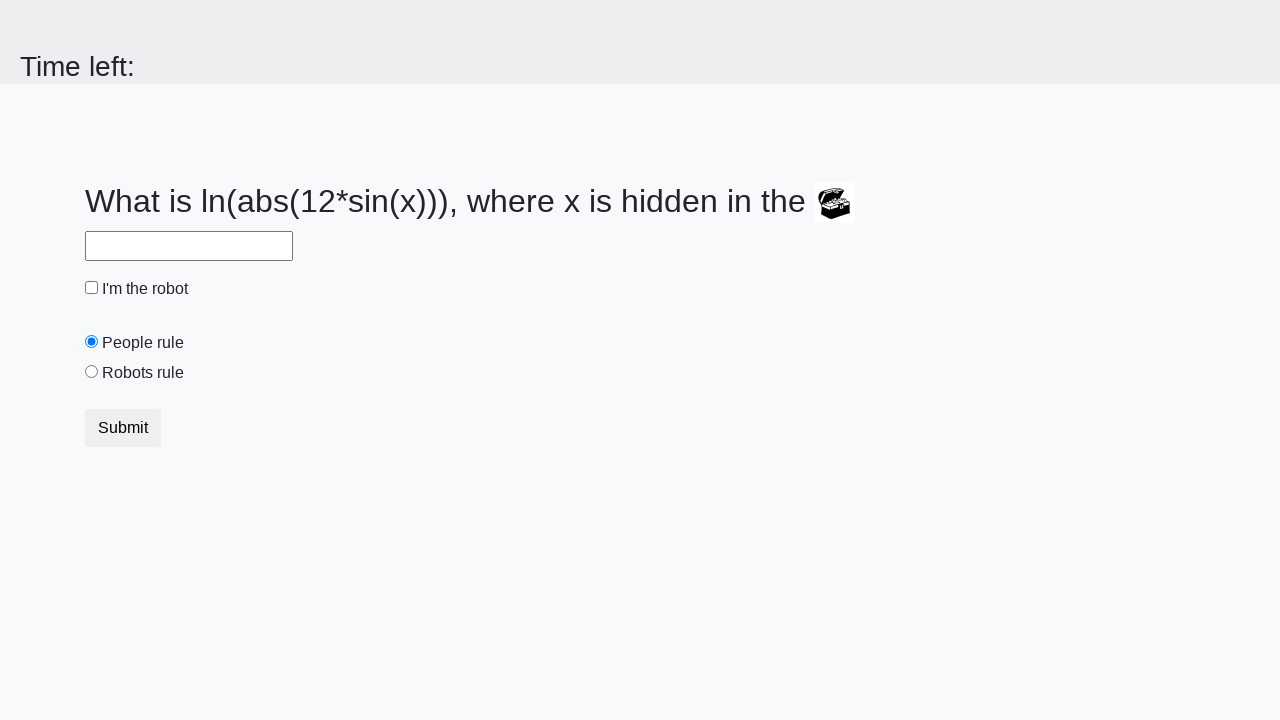

Waited for result page to load
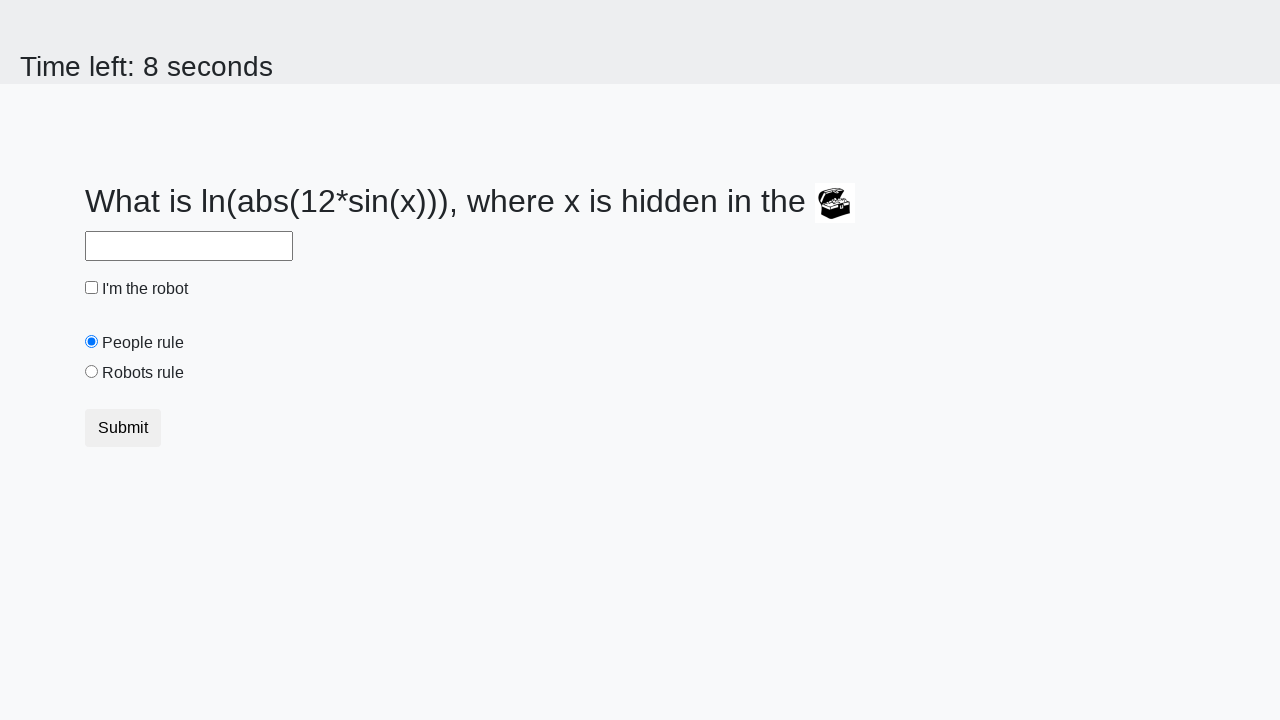

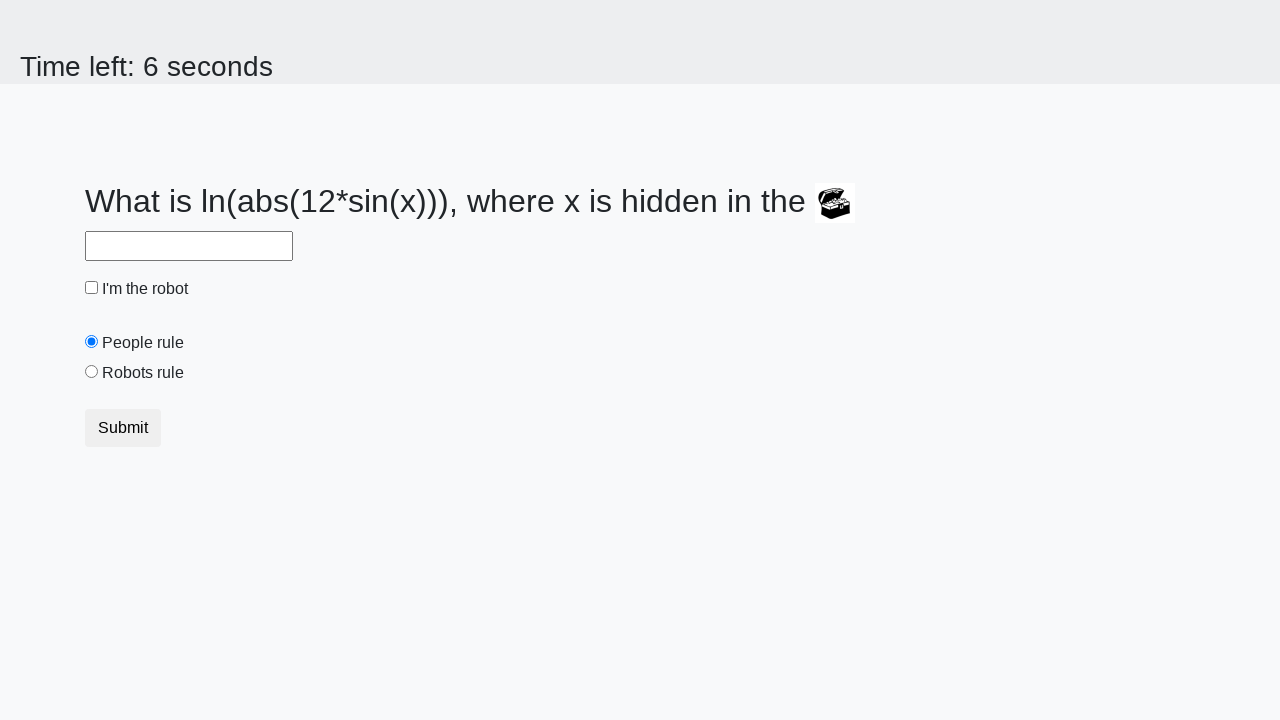